Negative test case - selects Male radio button and checks for Female text (expected to fail)

Starting URL: https://testing.qaautomationlabs.com/radio-button.php

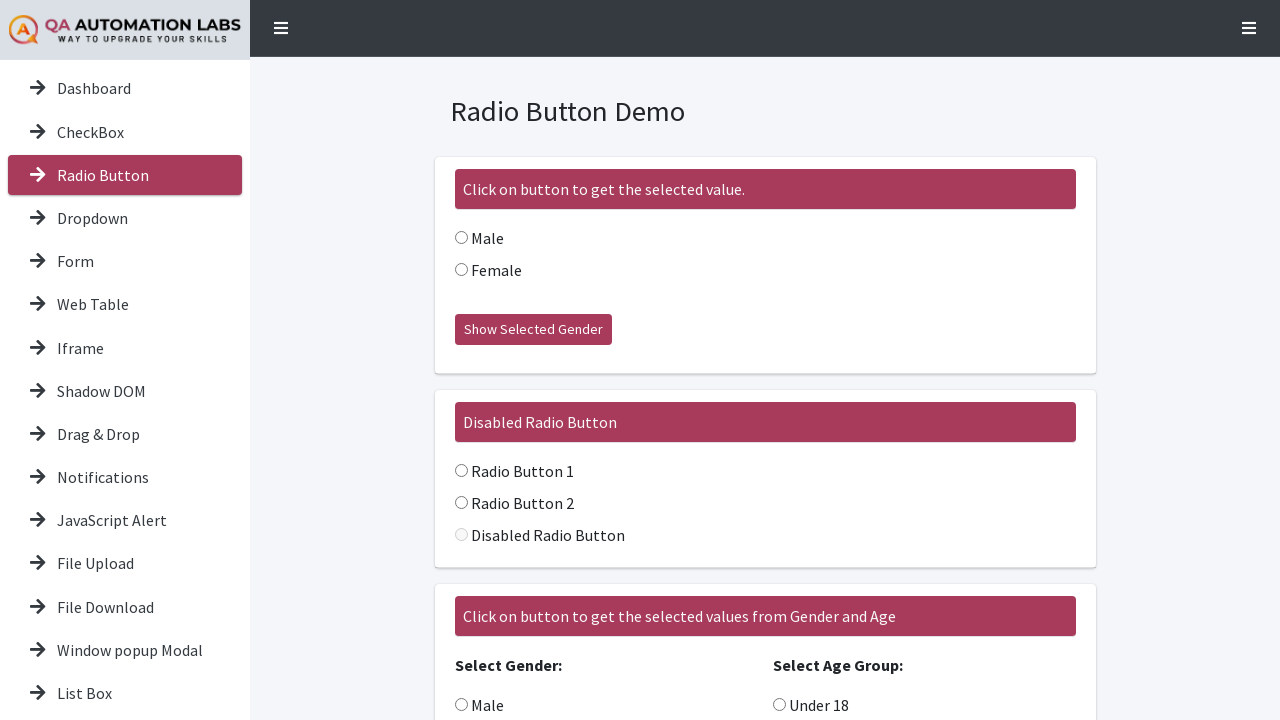

Selected Male radio button at (461, 238) on internal:role=radio[name="Male"i] >> nth=0
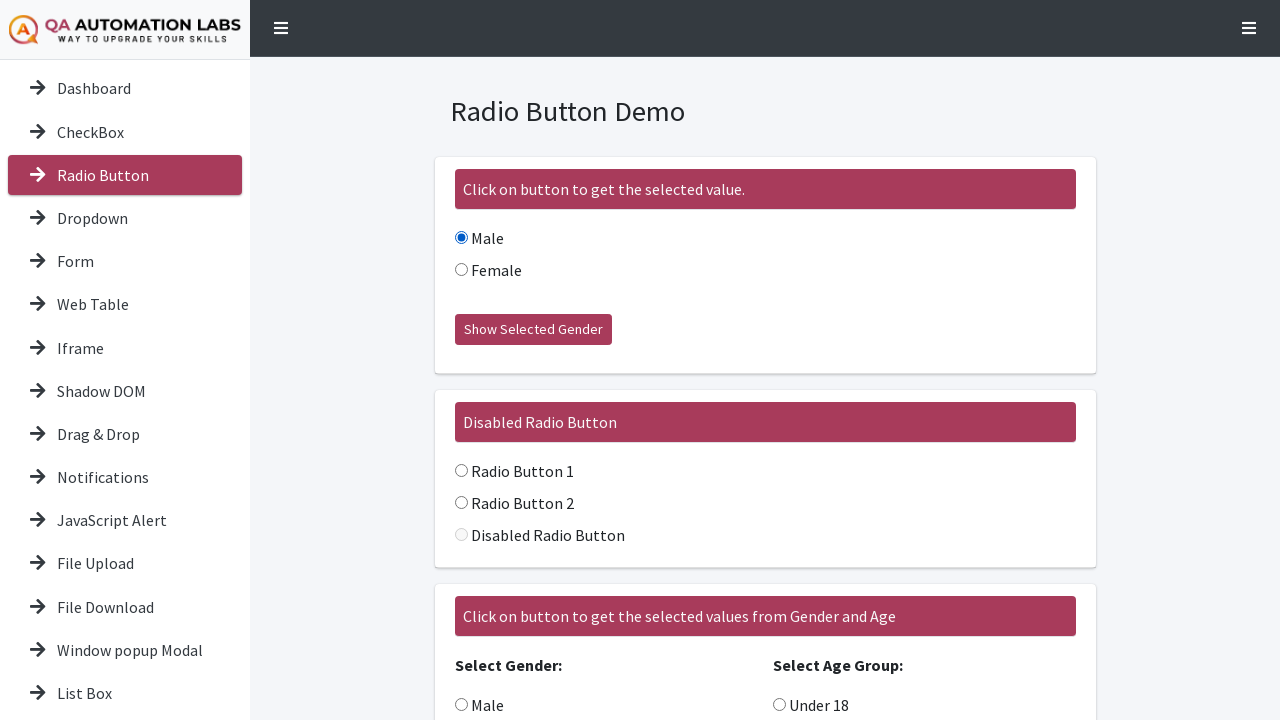

Clicked 'Show Selected Gender' button at (533, 330) on internal:role=button[name="Show Selected Gender"i]
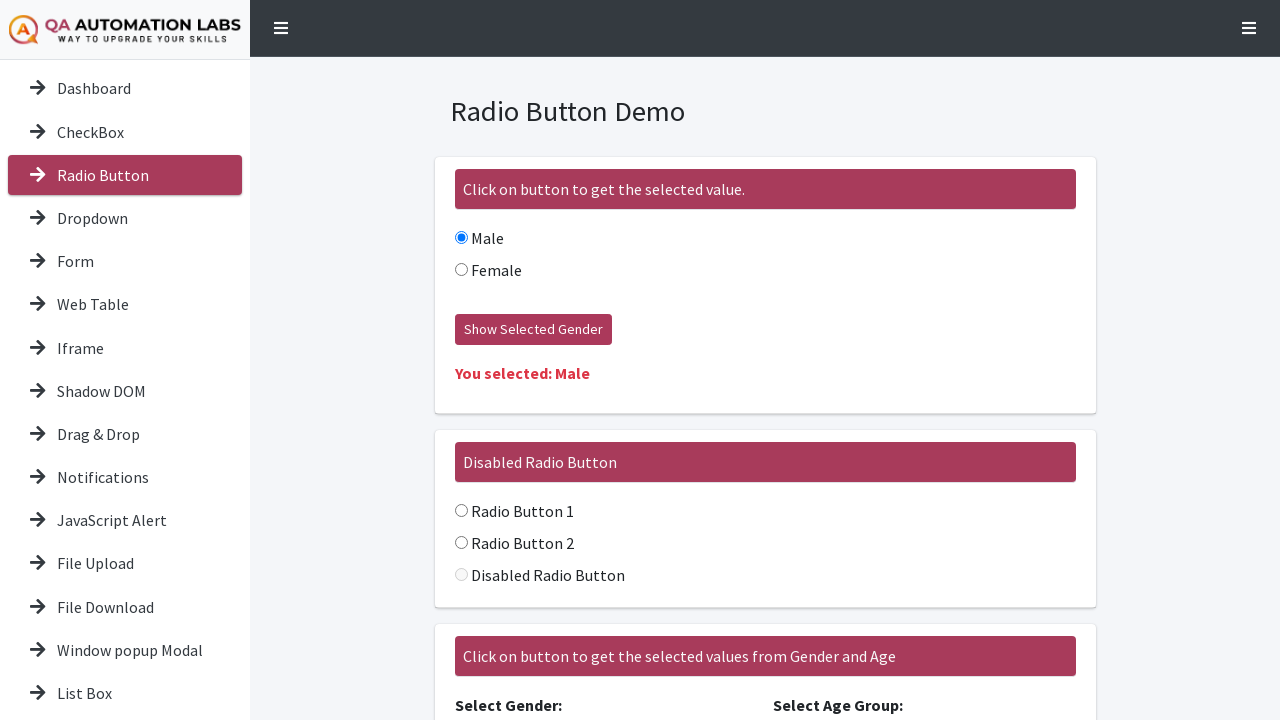

Result text 'You selected:' appeared on page
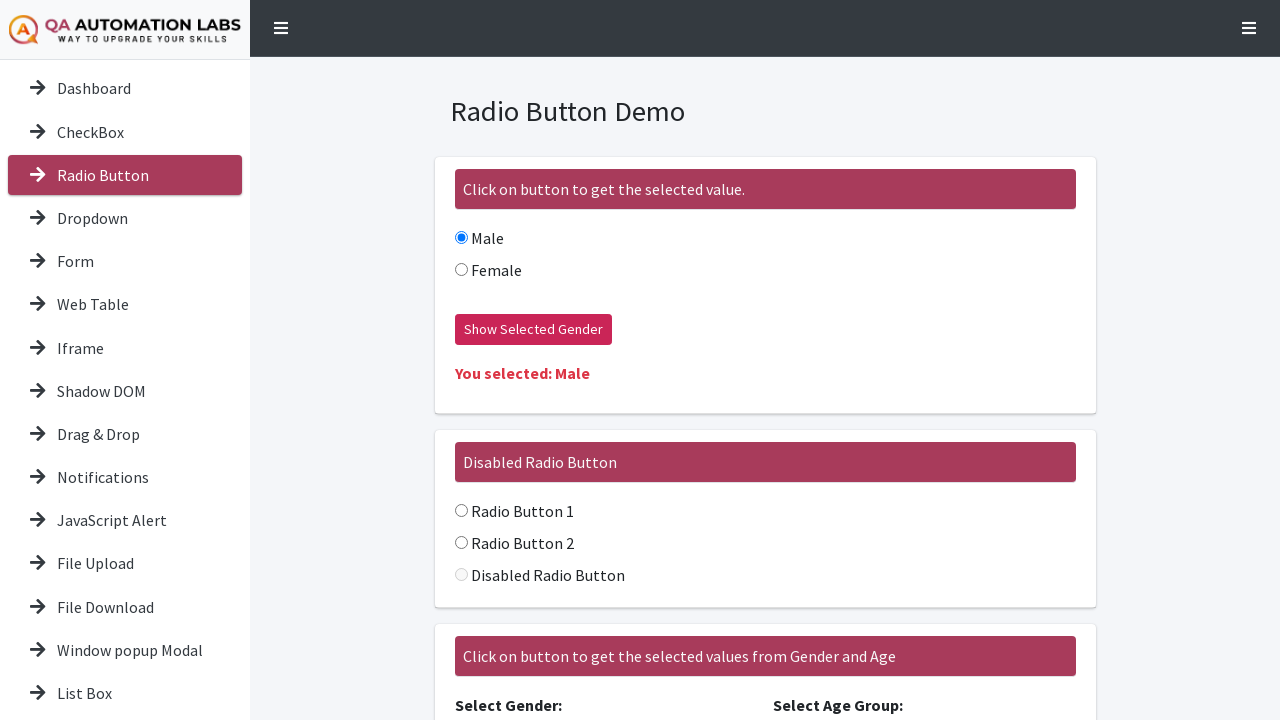

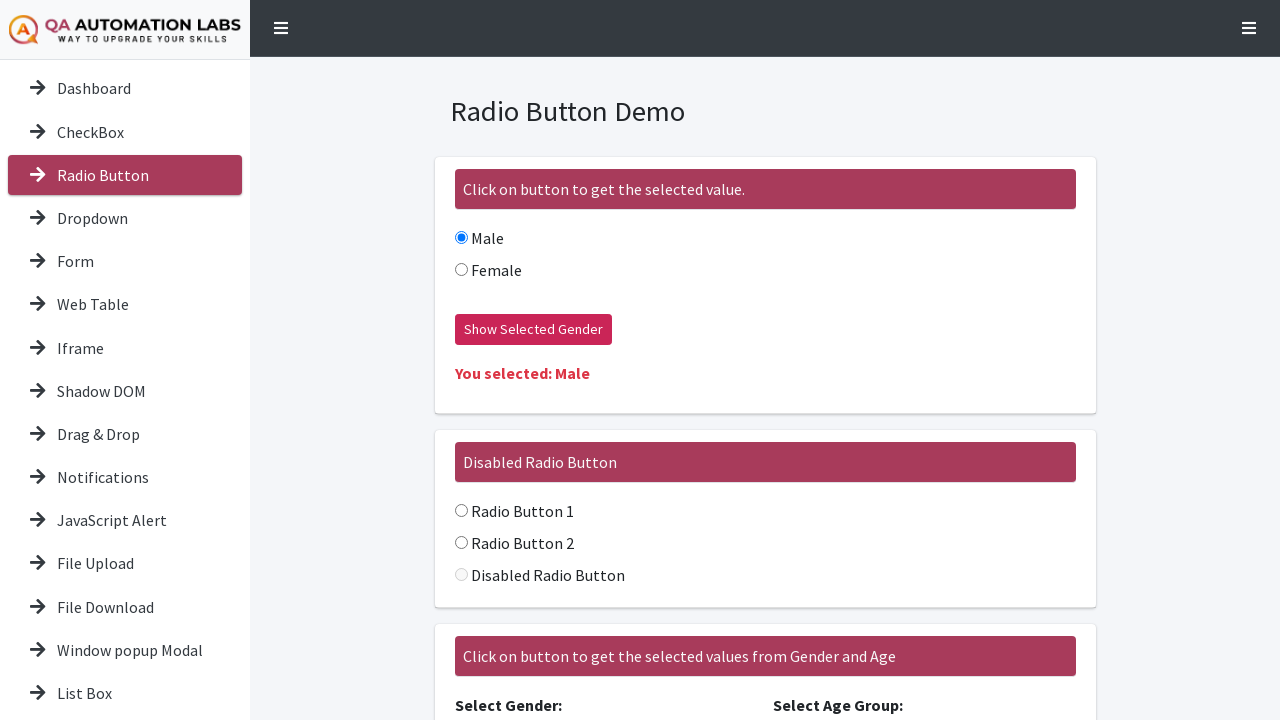